Navigates to VWO app login page, maximizes the window, and verifies the page title is "Login - VWO"

Starting URL: https://app.vwo.com

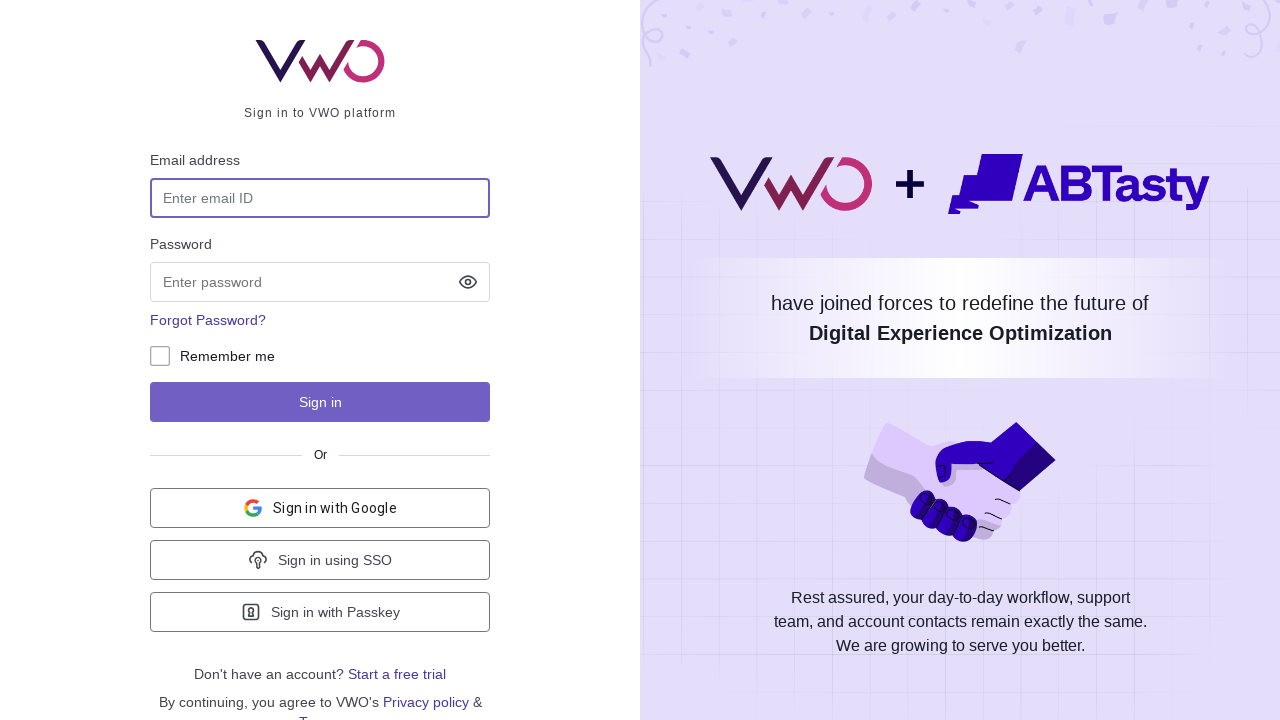

Navigated to VWO app login page at https://app.vwo.com
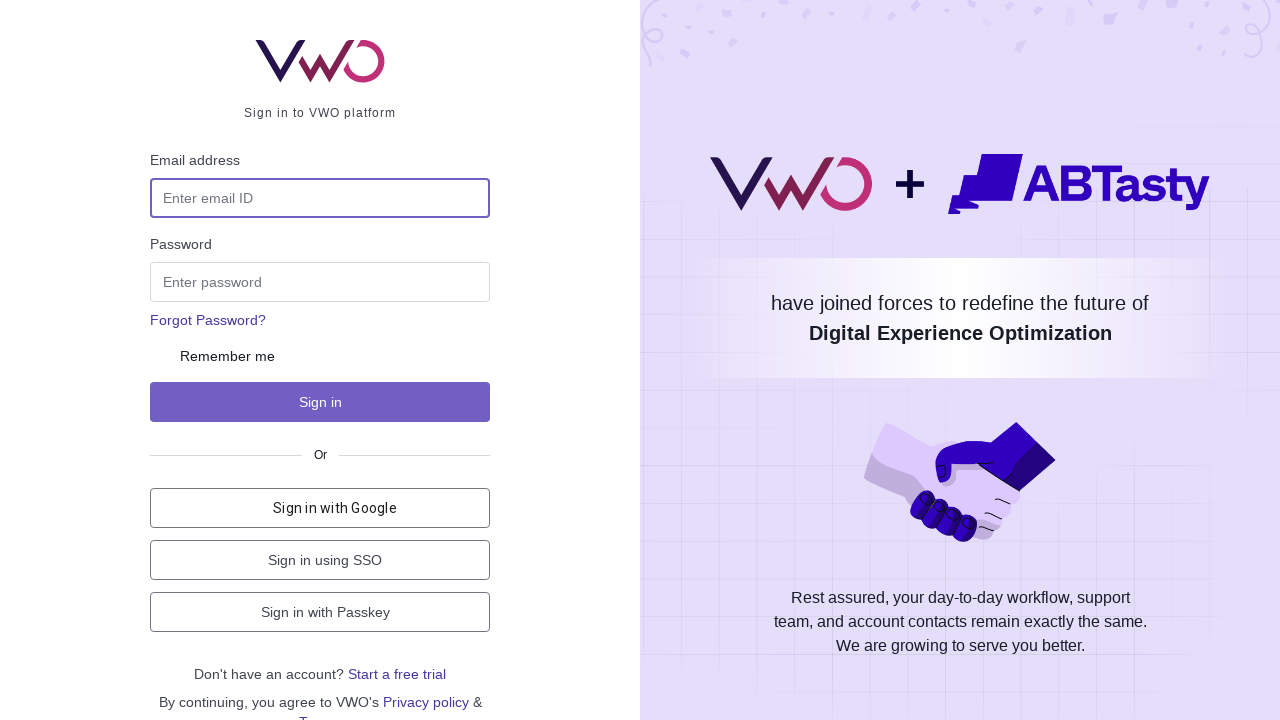

Maximized browser window to 1920x1080
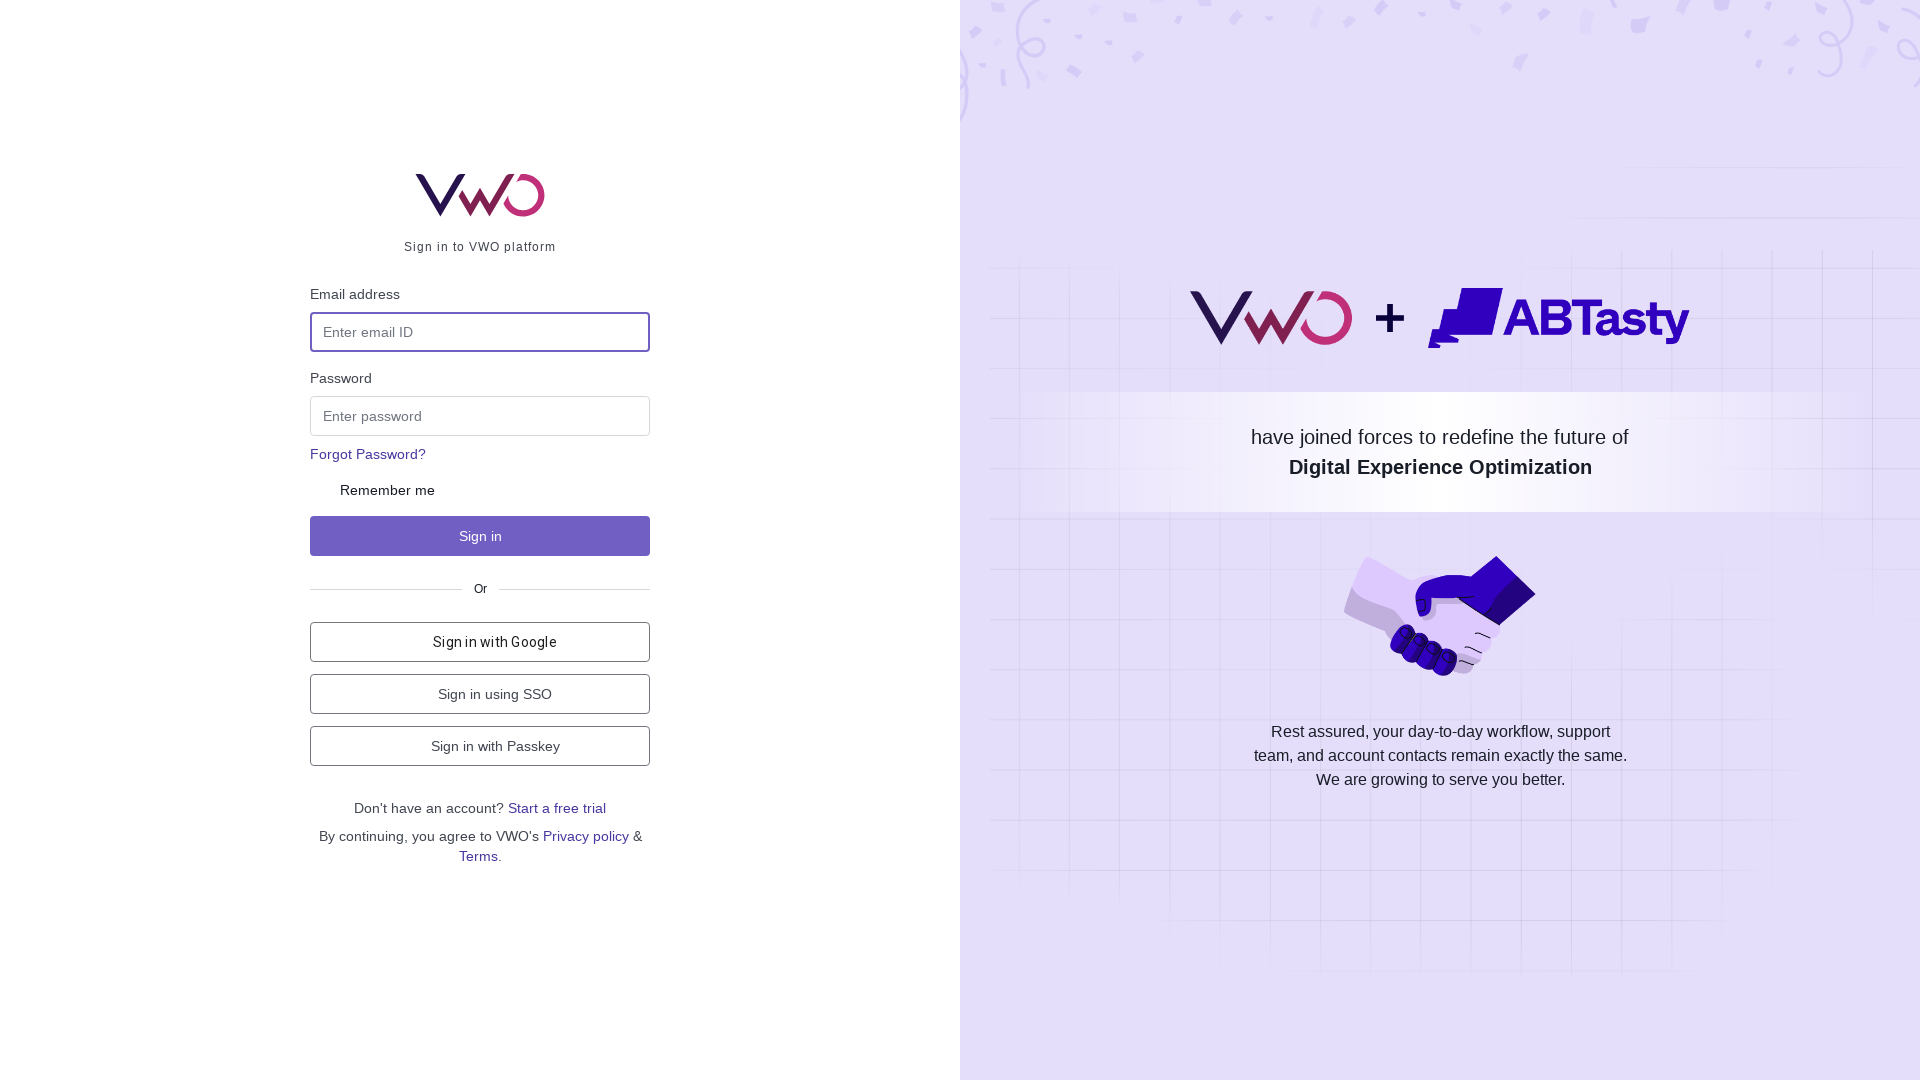

Verified page title is 'Login - VWO'
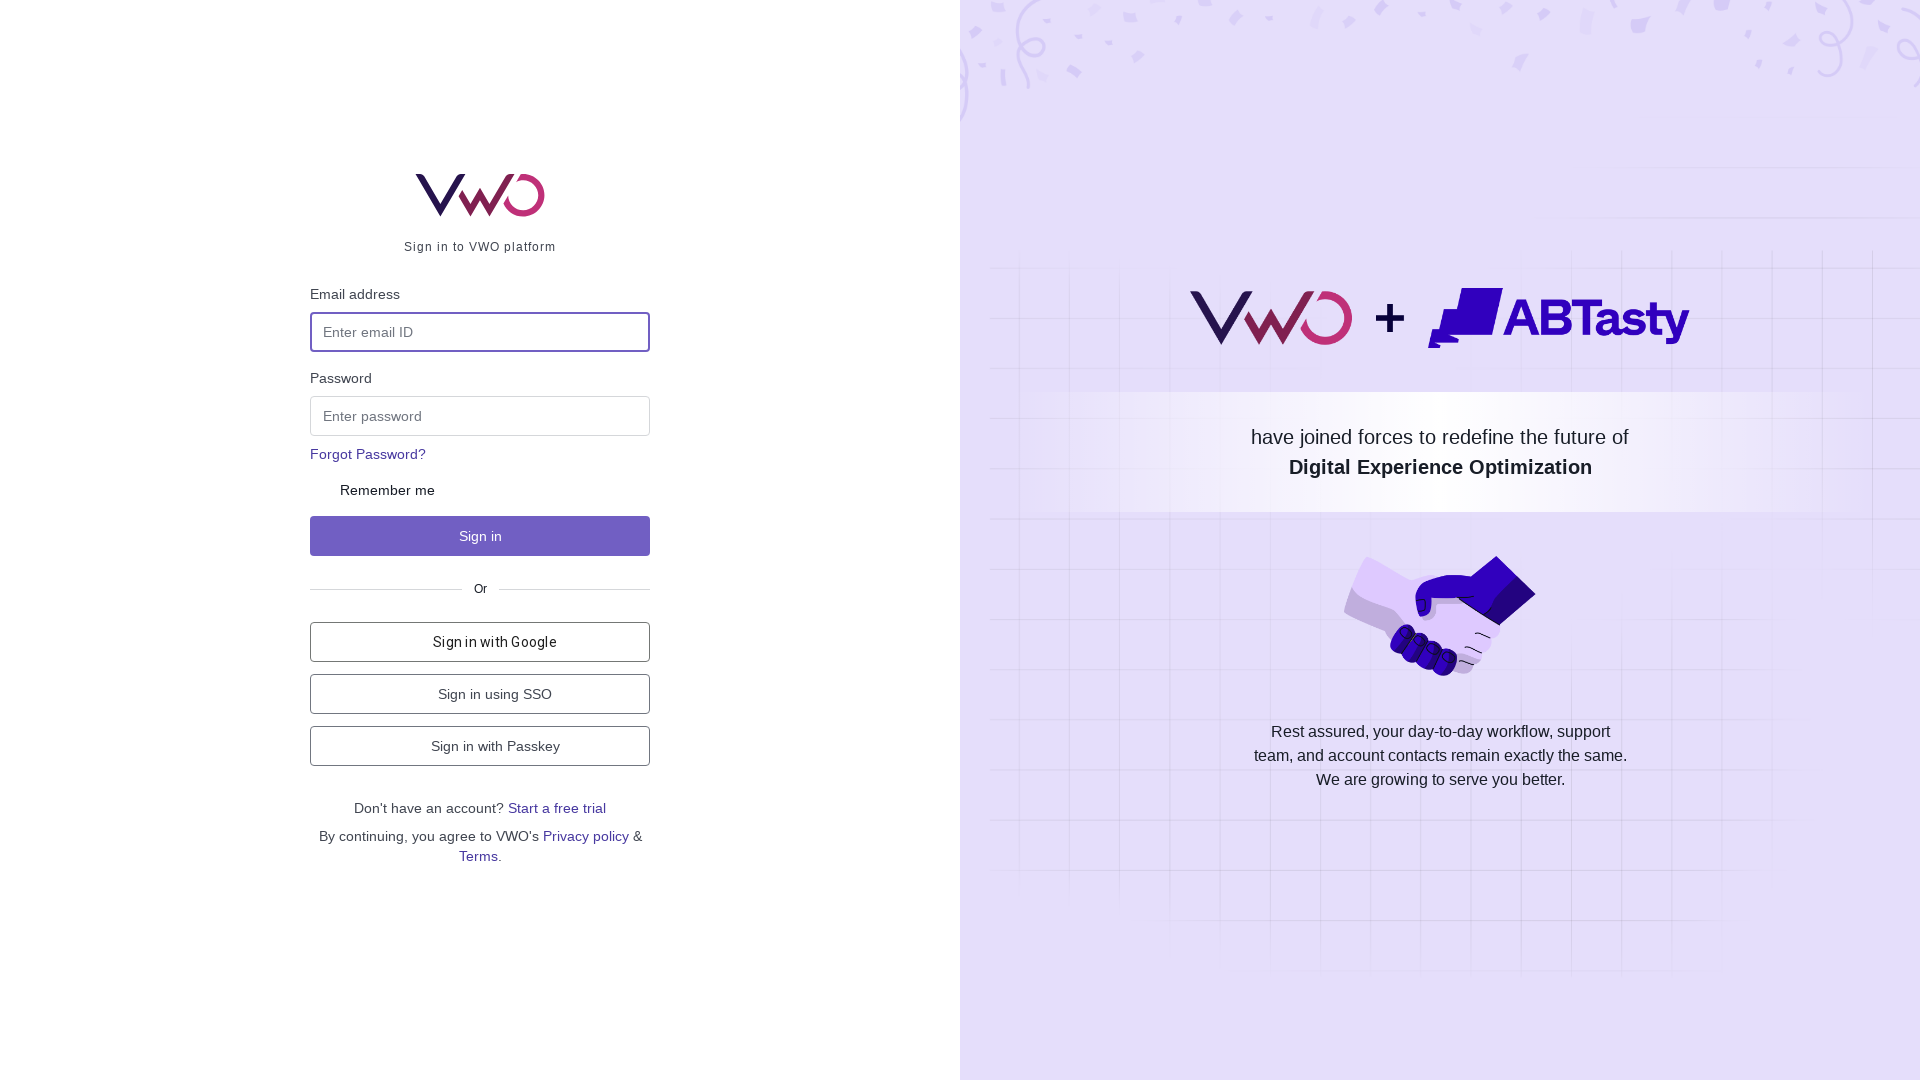

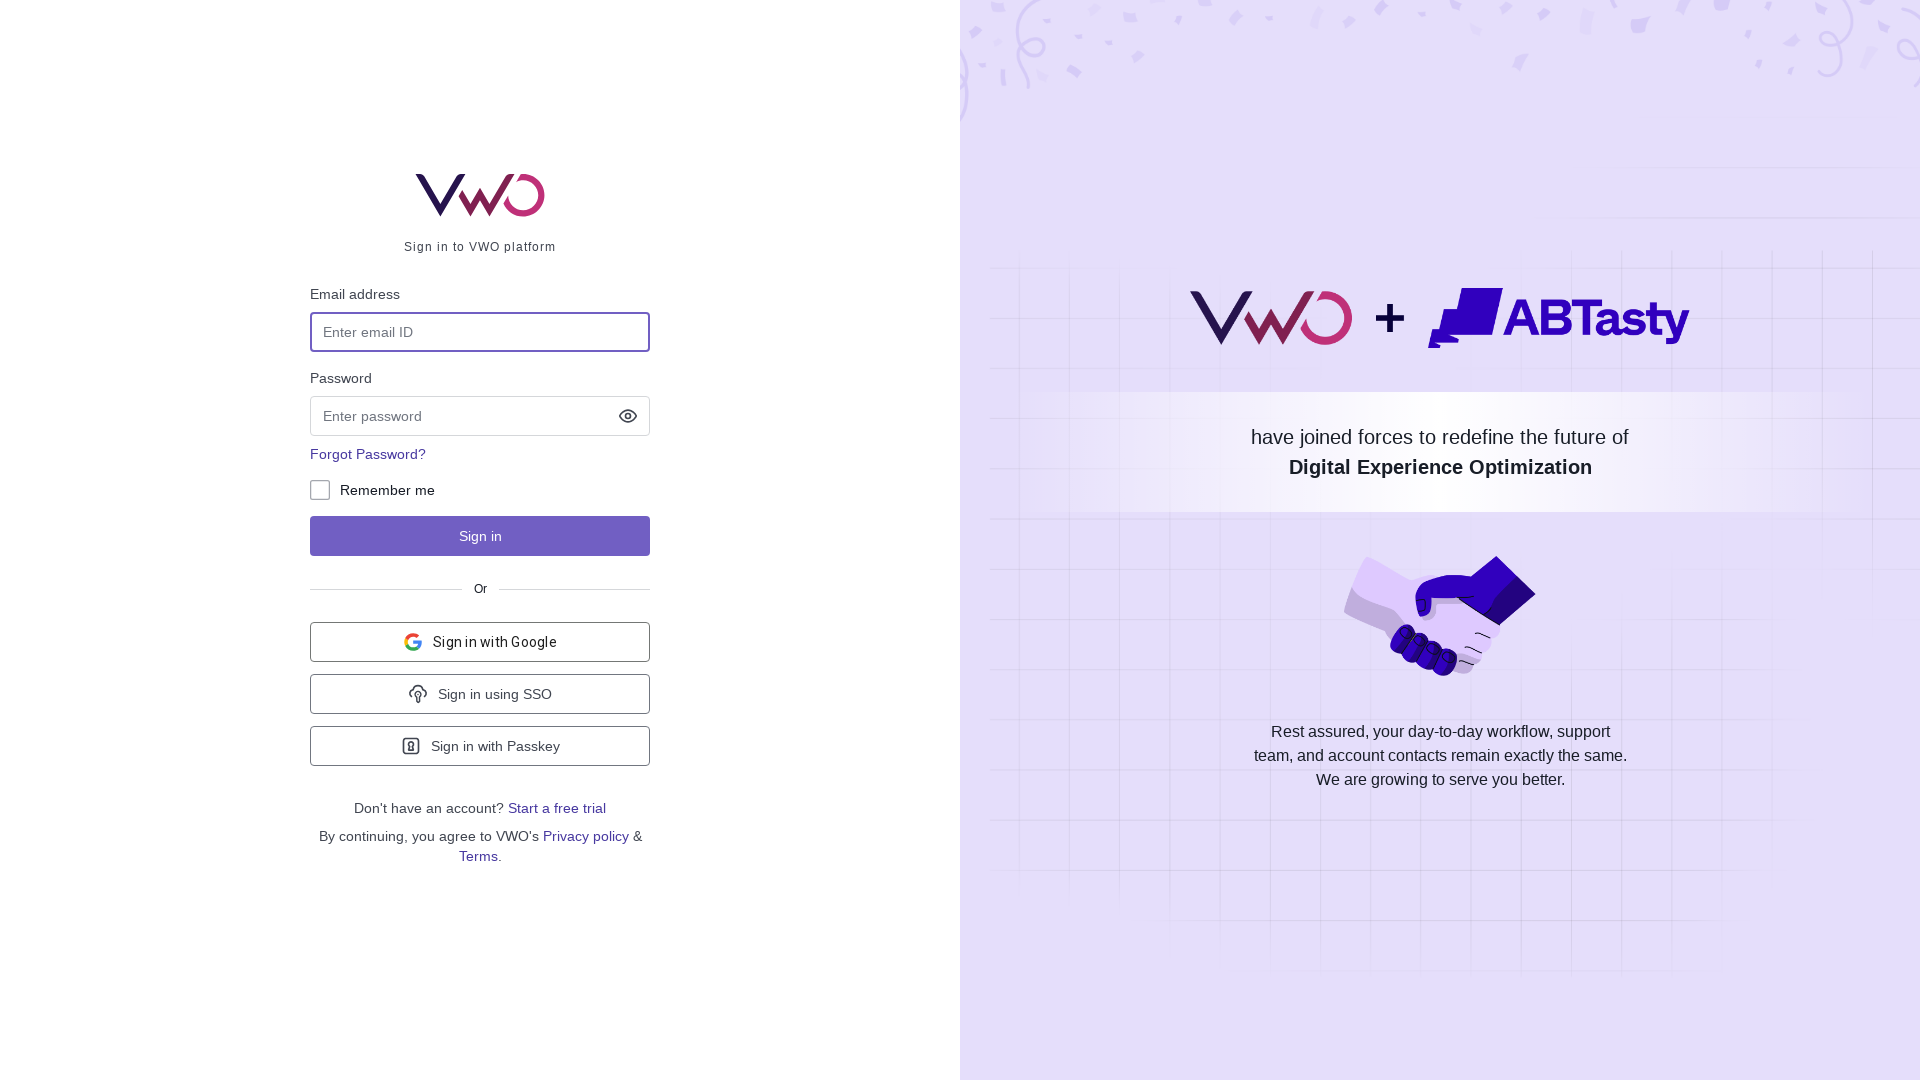